Tests navigation from Training Support homepage to About page by clicking the About Us link

Starting URL: https://v1.training-support.net

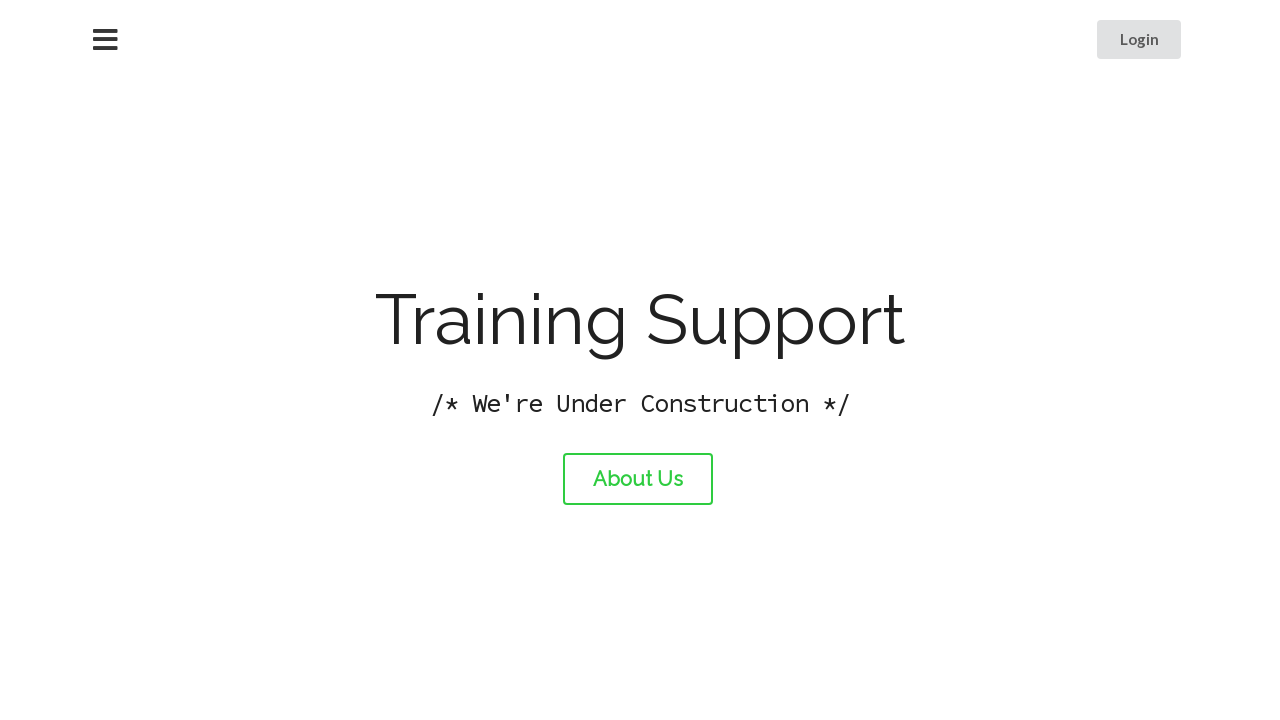

Navigated to Training Support homepage
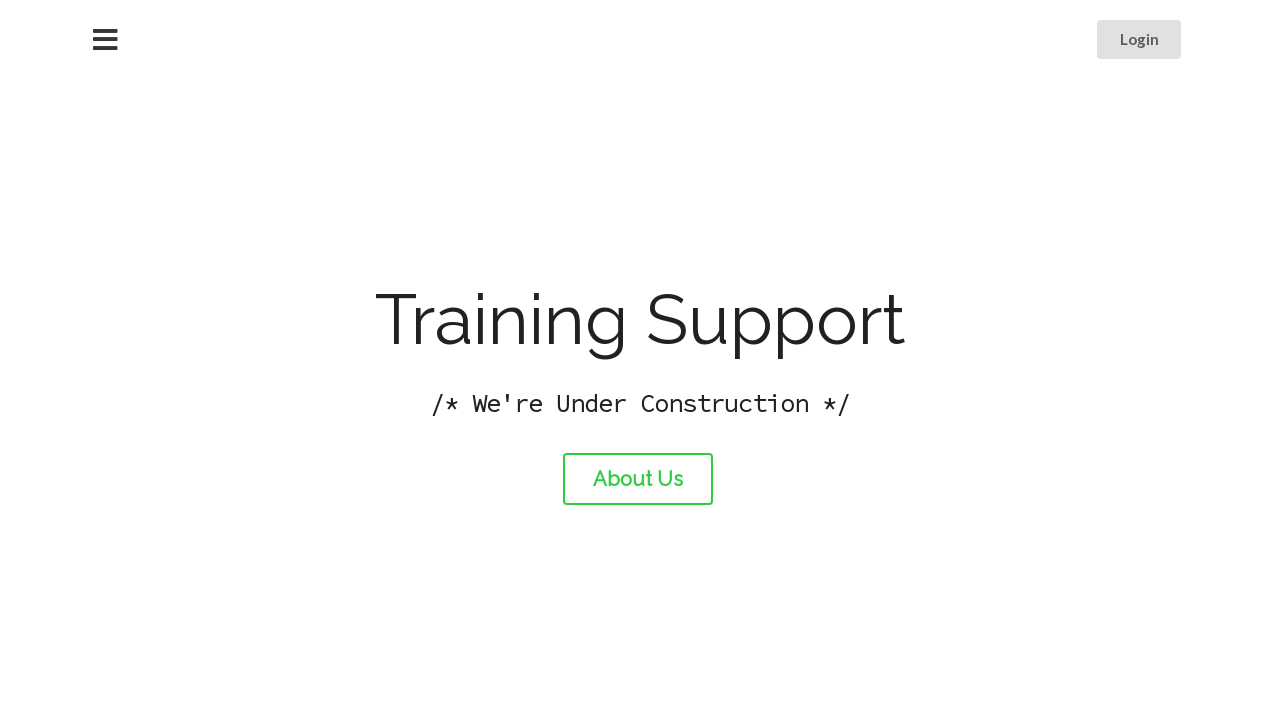

Clicked the About Us link at (638, 479) on #about-link
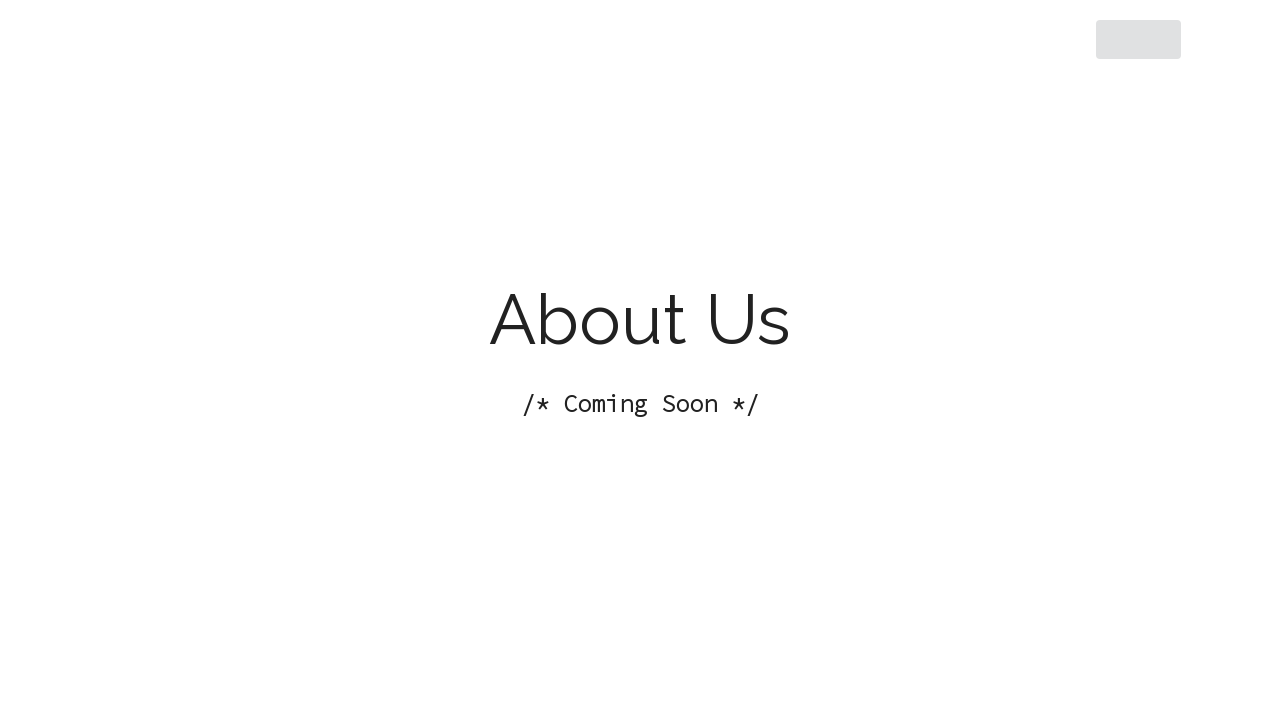

About page finished loading
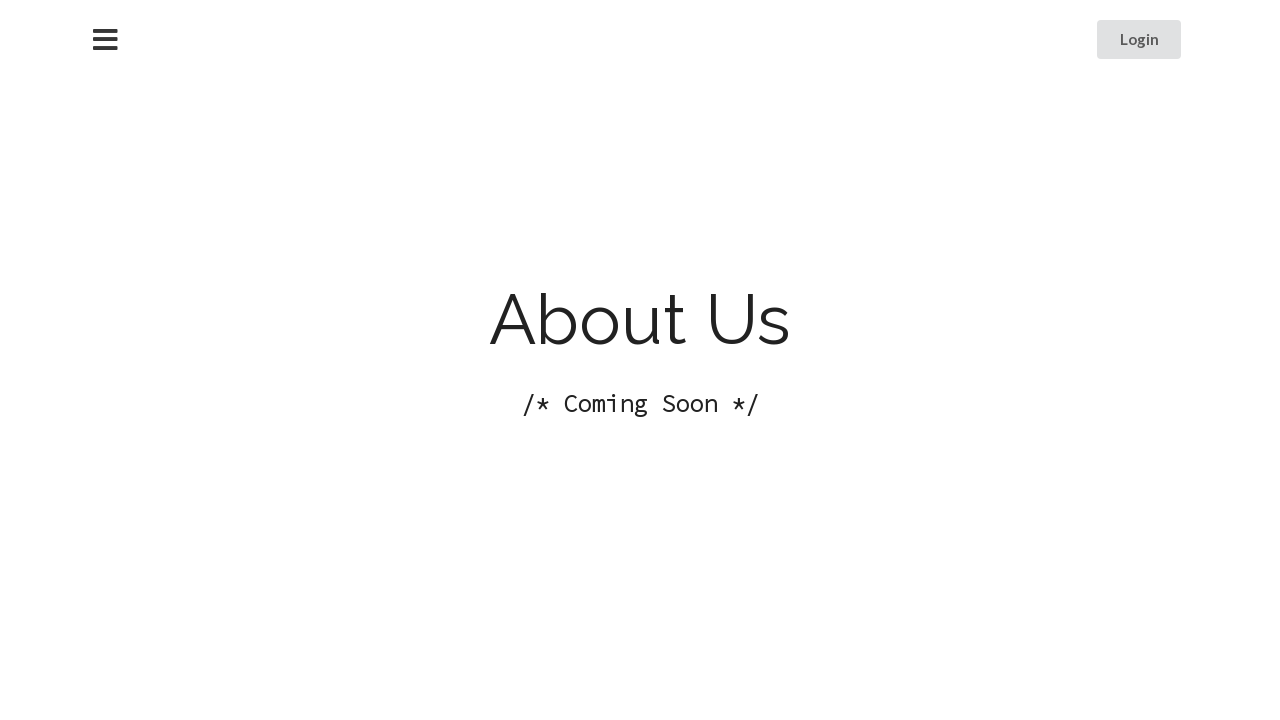

Verified page title is 'About Training Support'
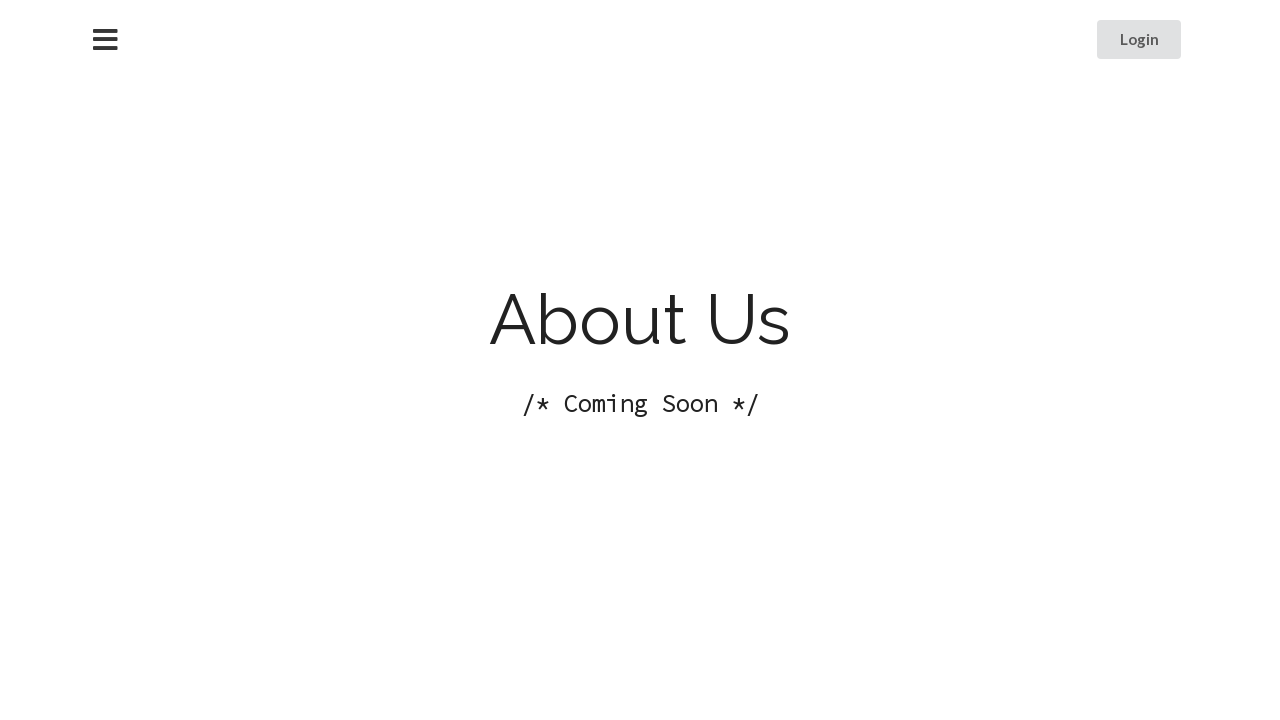

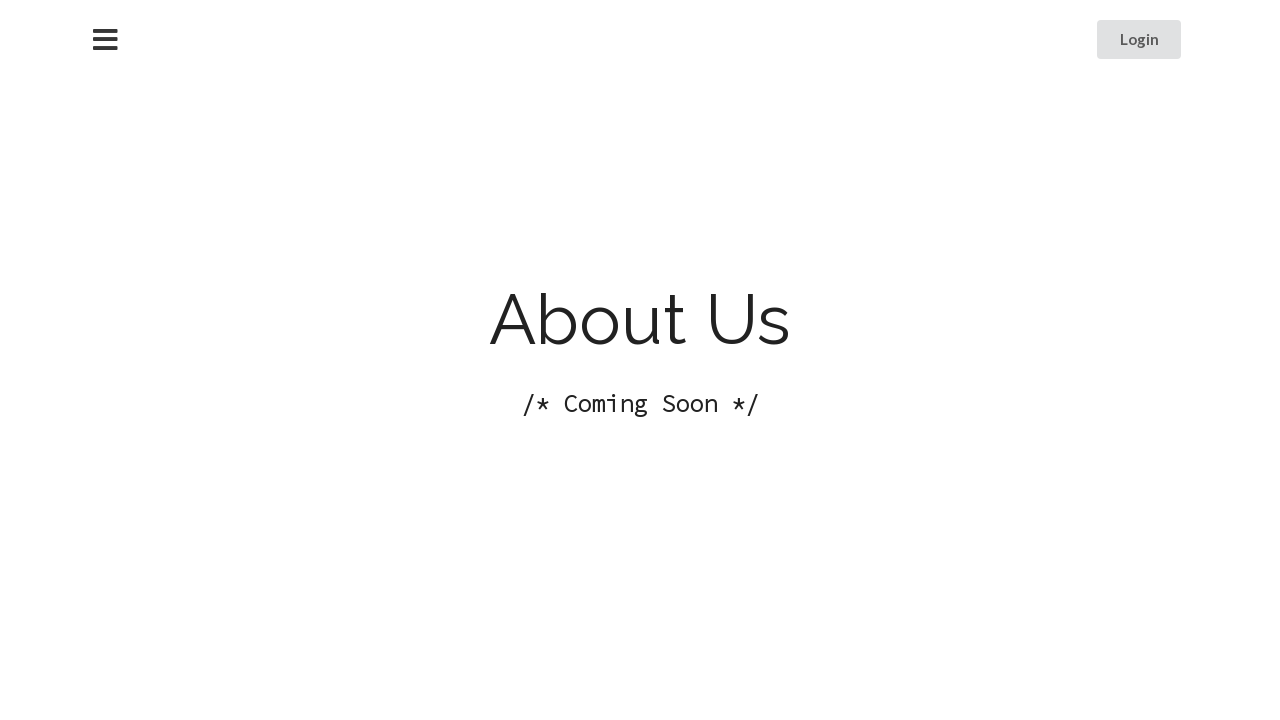